Tests navigation to Parrot Security website and clicks on the Download link

Starting URL: https://parrotsec.org/

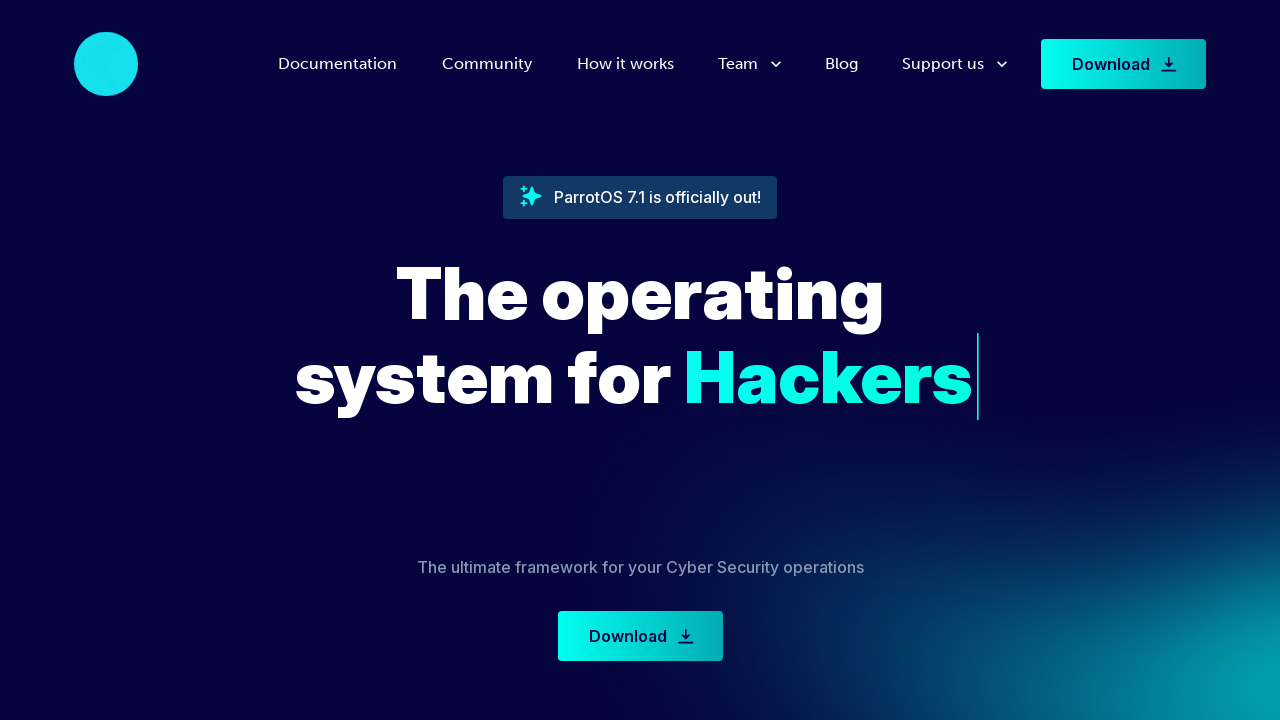

Navigated to Parrot Security website
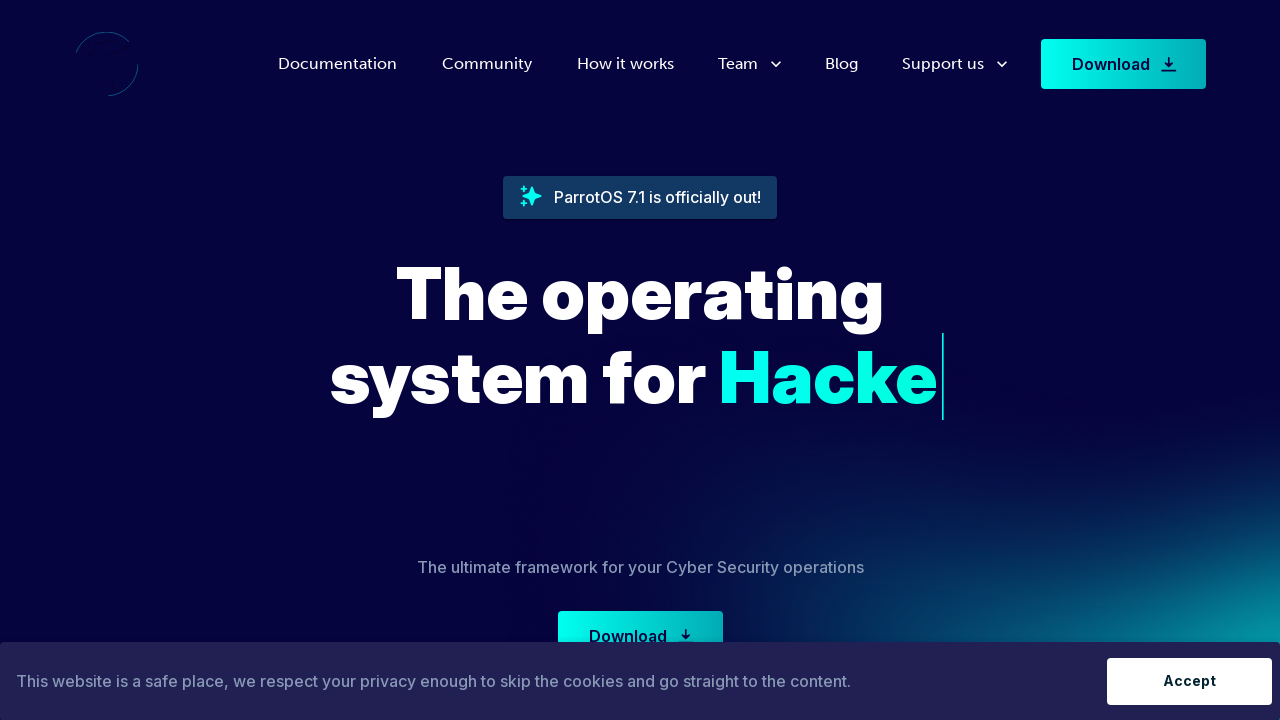

Clicked on the Download link at (1123, 64) on a:text('Download')
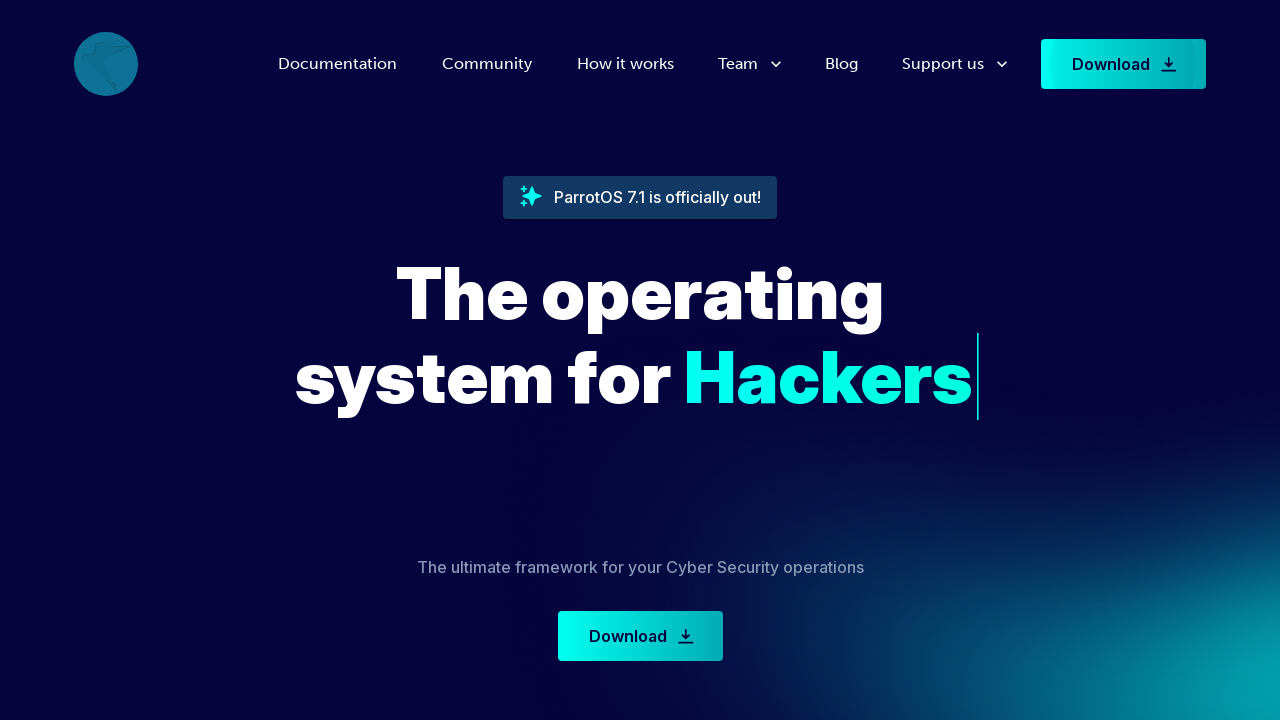

Page navigation completed and network idle
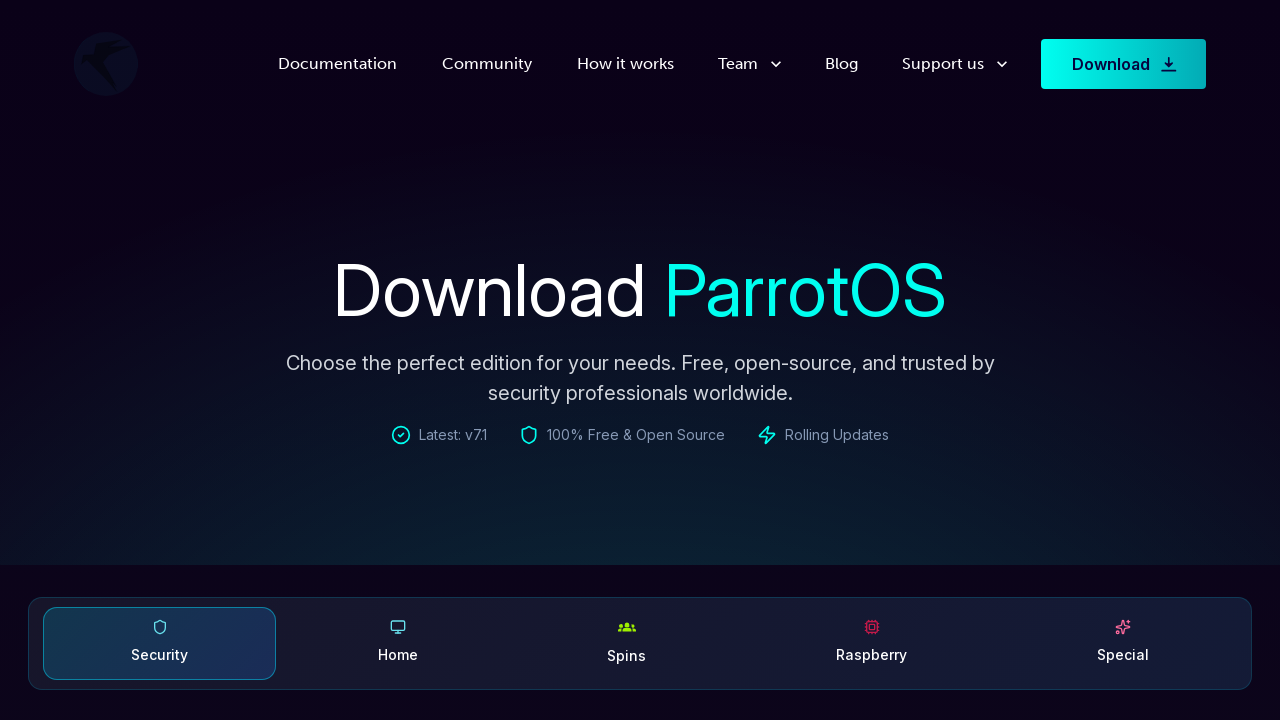

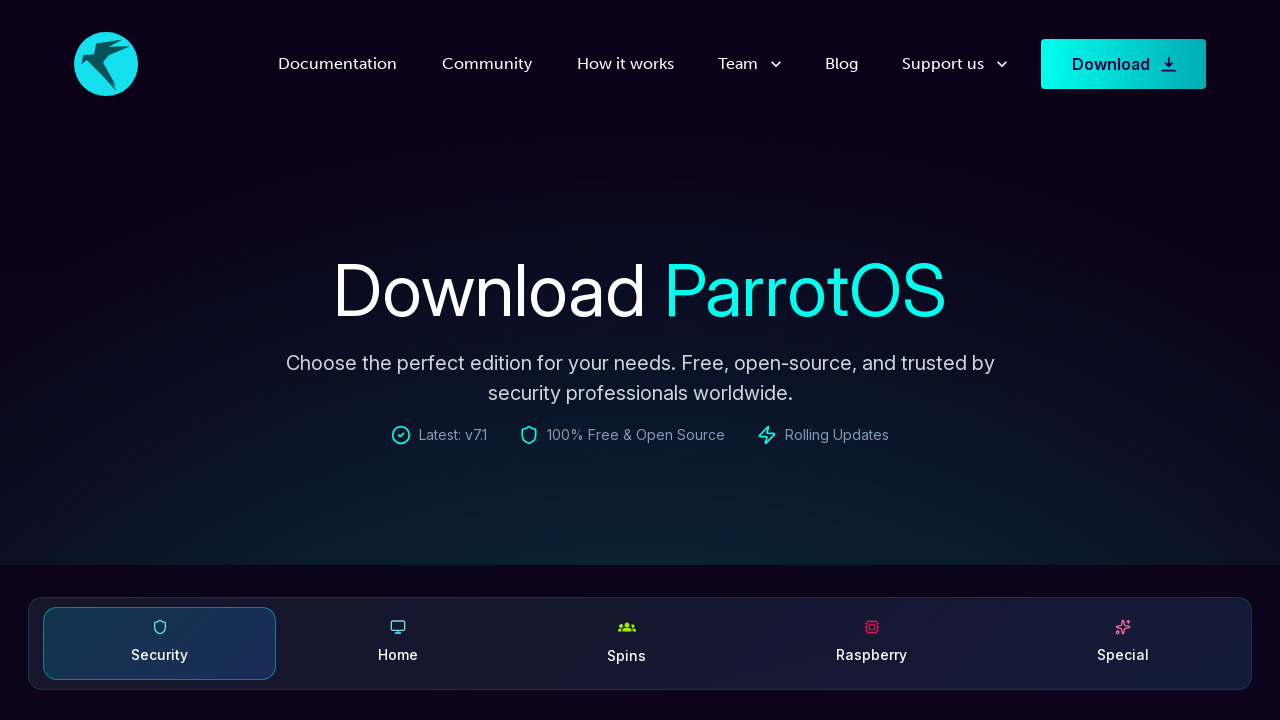